Tests table filtering functionality by navigating to a new window, searching for "apple" in a table, and verifying that filtered results match the search term

Starting URL: https://rahulshettyacademy.com/seleniumPractise

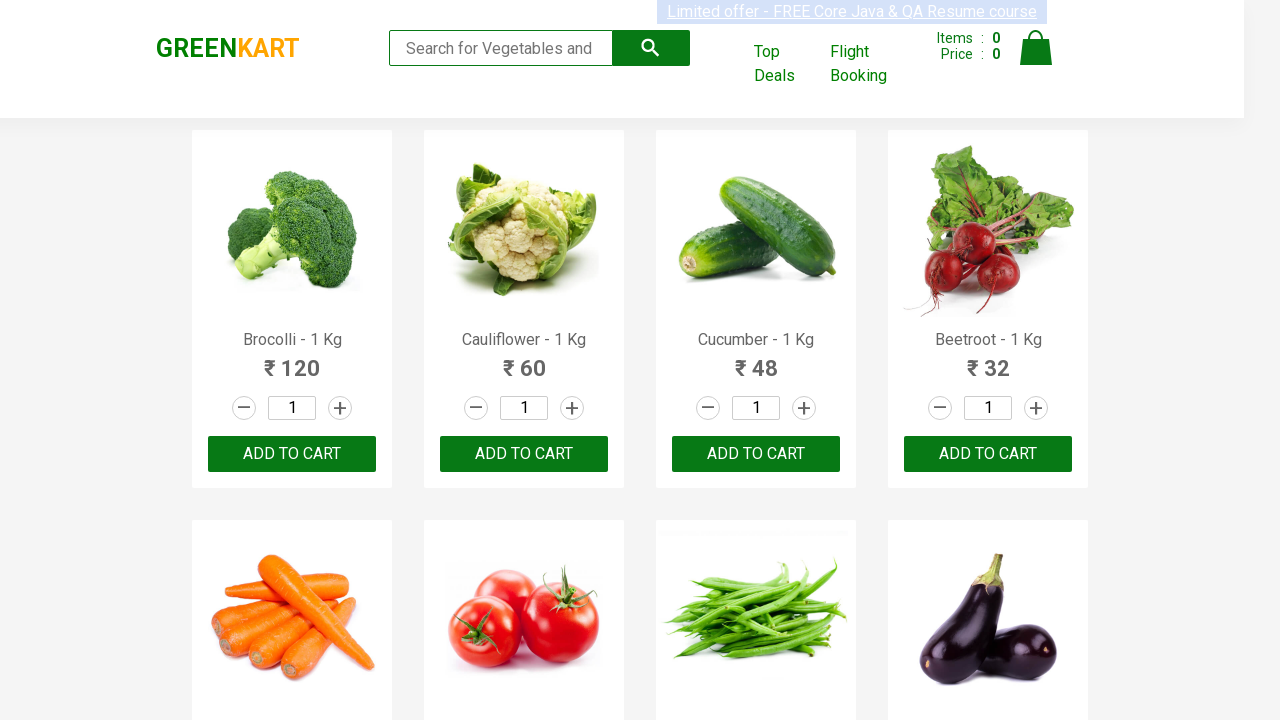

Clicked cart link to open new window at (787, 64) on (//div[@class = 'cart'] //a[@class = 'cart-header-navlink'])[1]
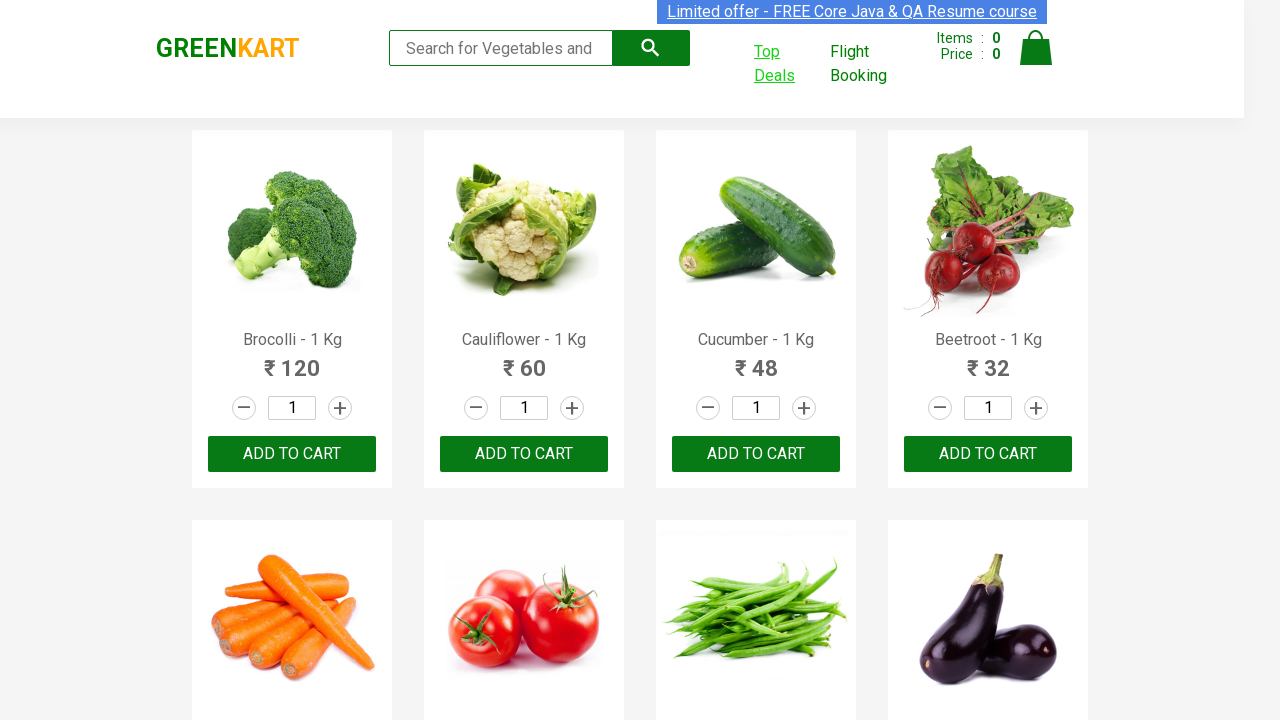

New page/tab opened successfully
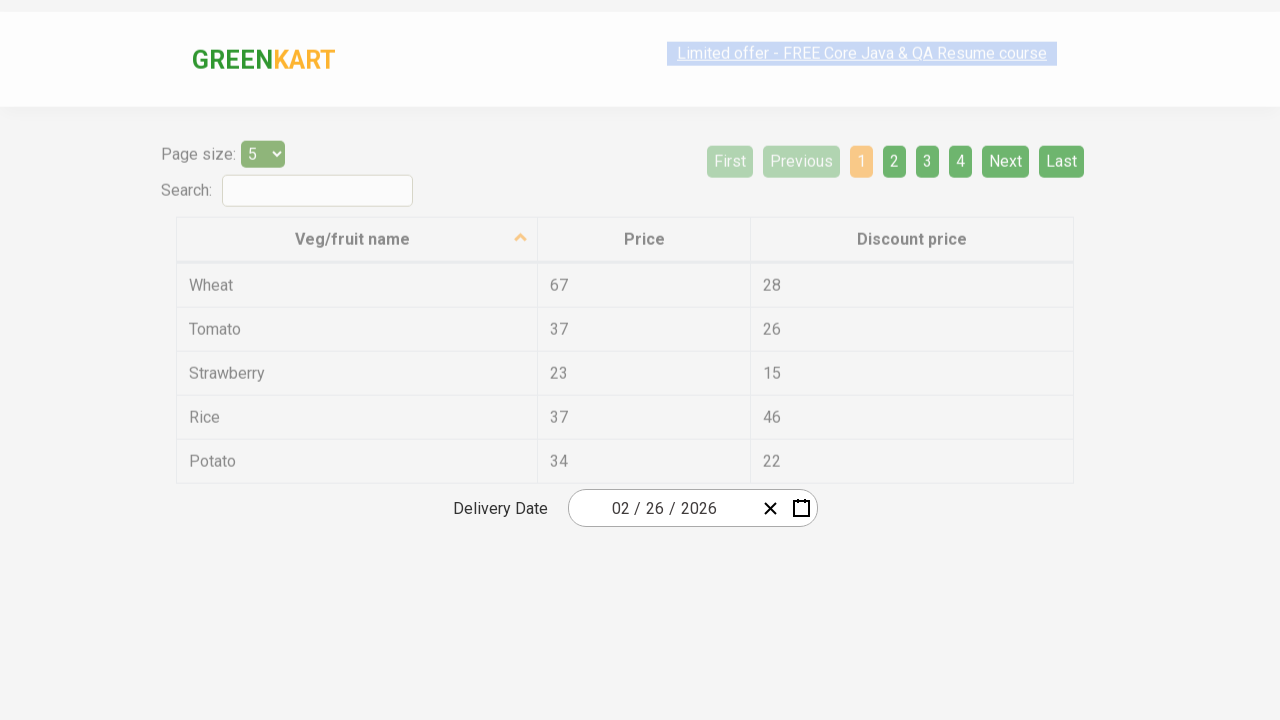

Filled search field with 'apple' on //div/input[@id = 'search-field']
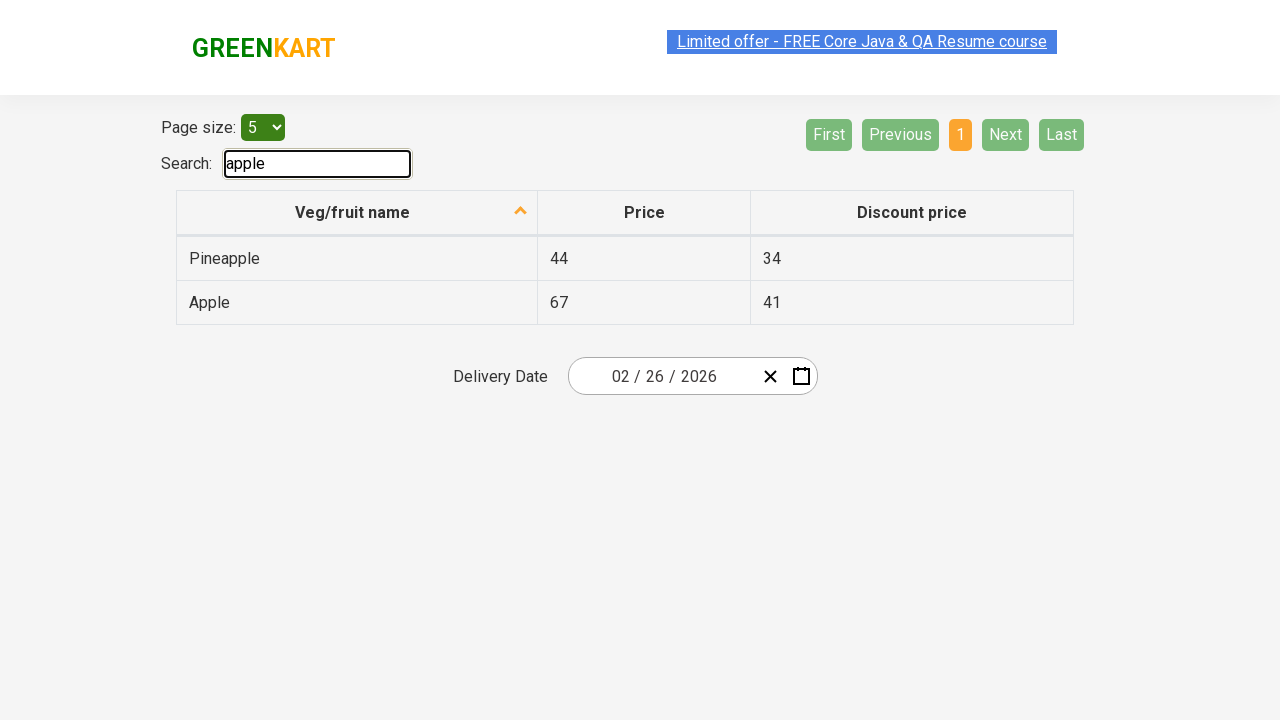

Table loaded with filtered results
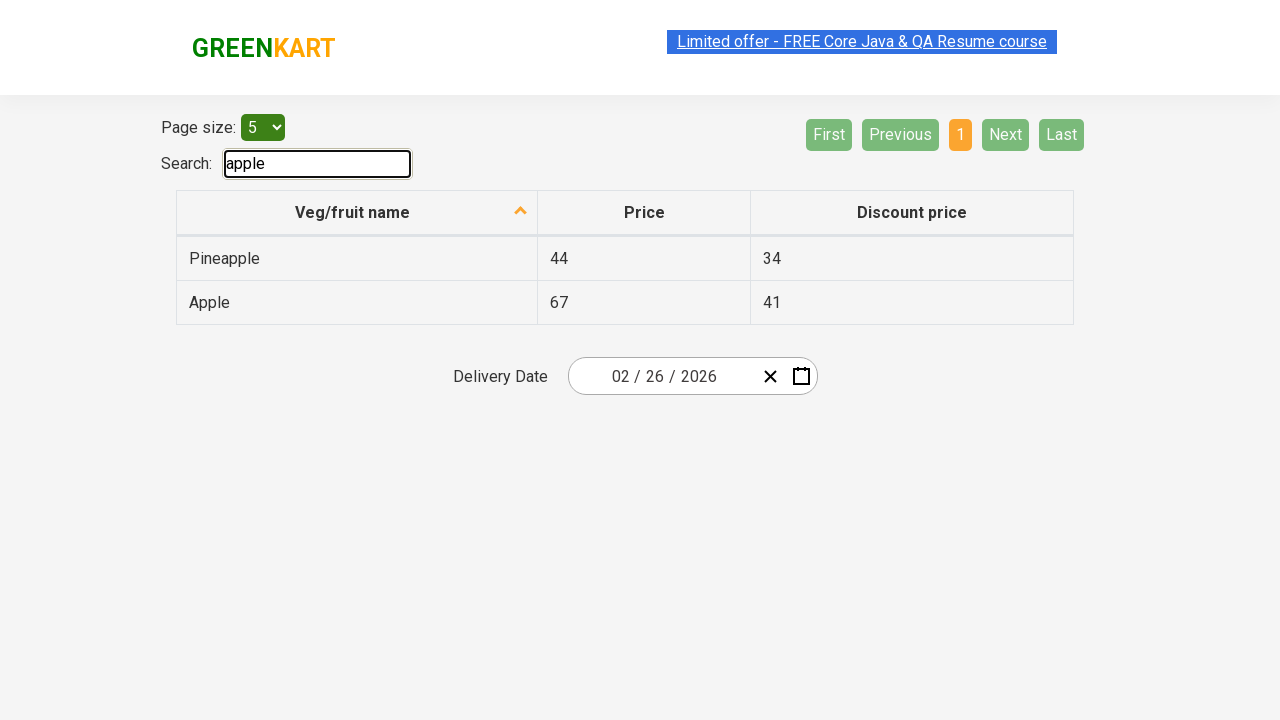

Retrieved all vegetable cells from filtered table
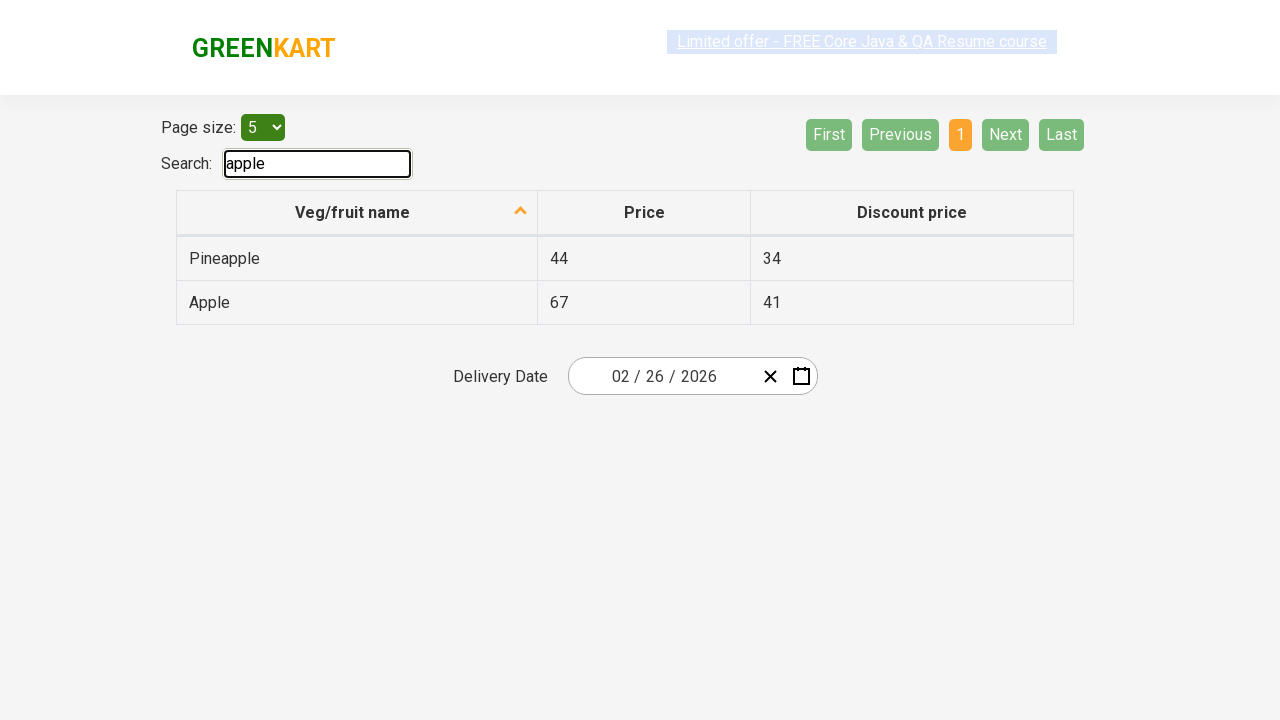

Verified cell contains 'apple': Pineapple
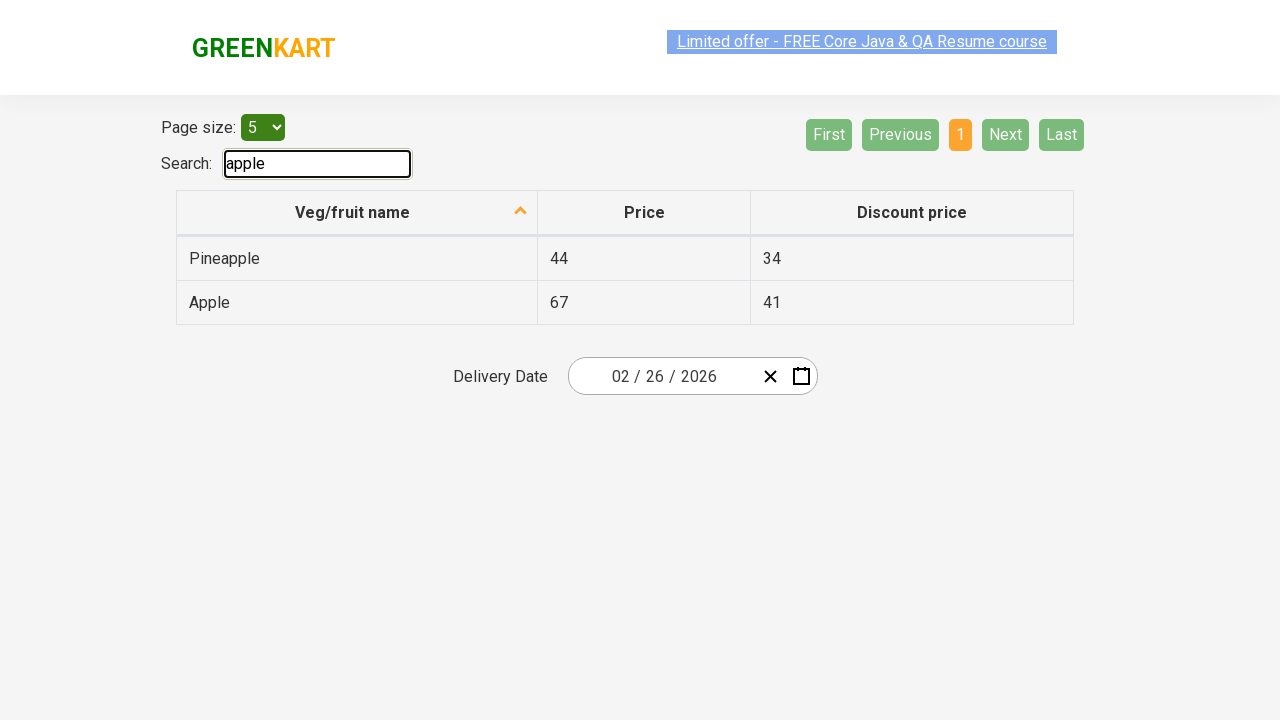

Verified cell contains 'apple': Apple
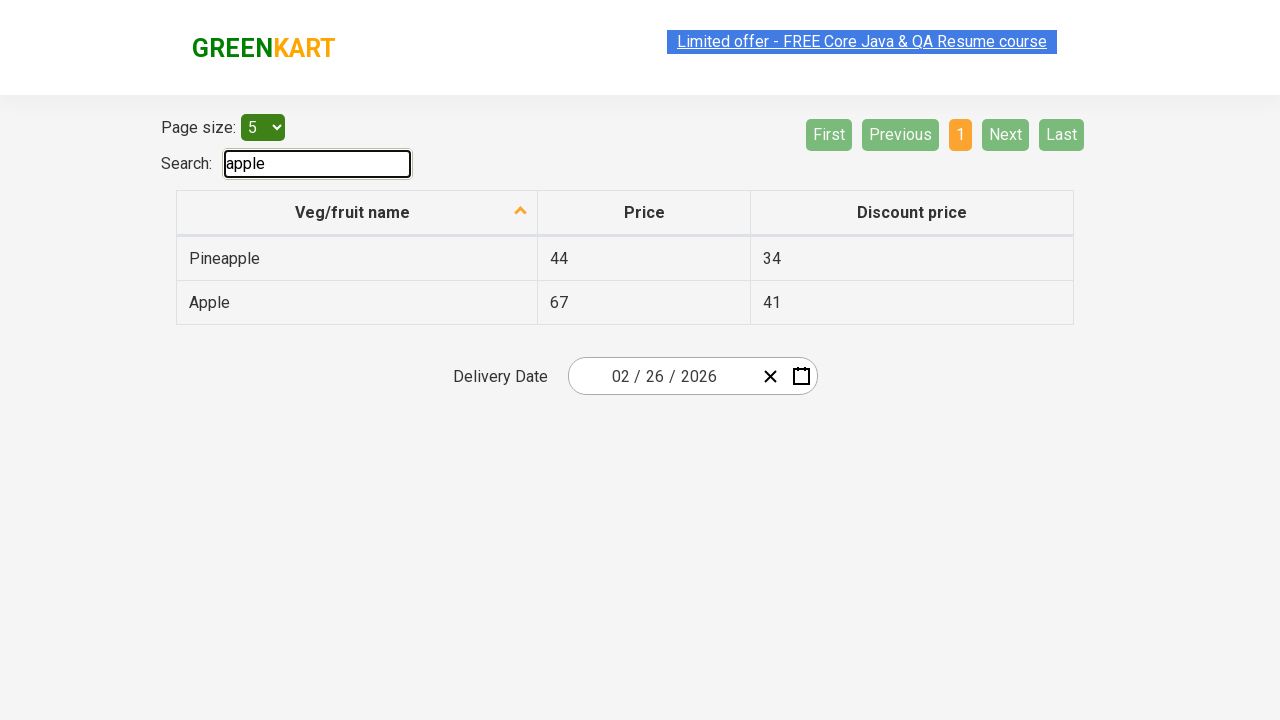

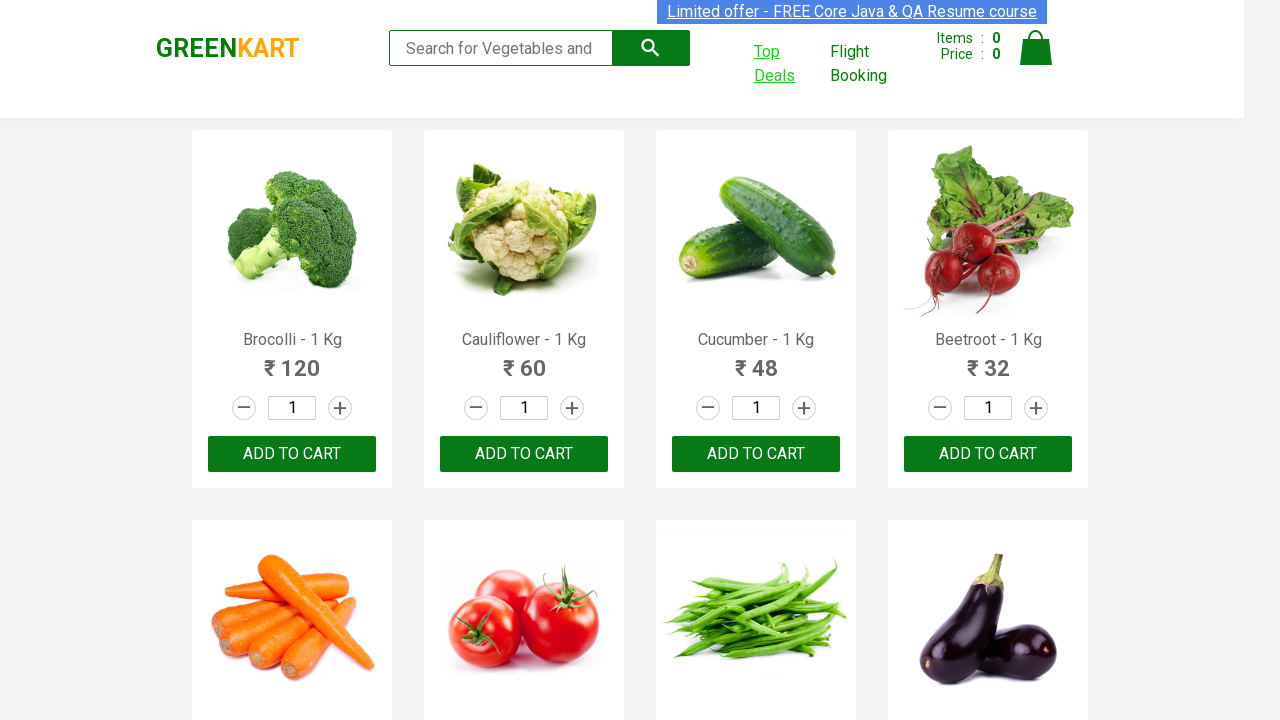